Tests that edits are cancelled when pressing Escape during edit

Starting URL: https://demo.playwright.dev/todomvc

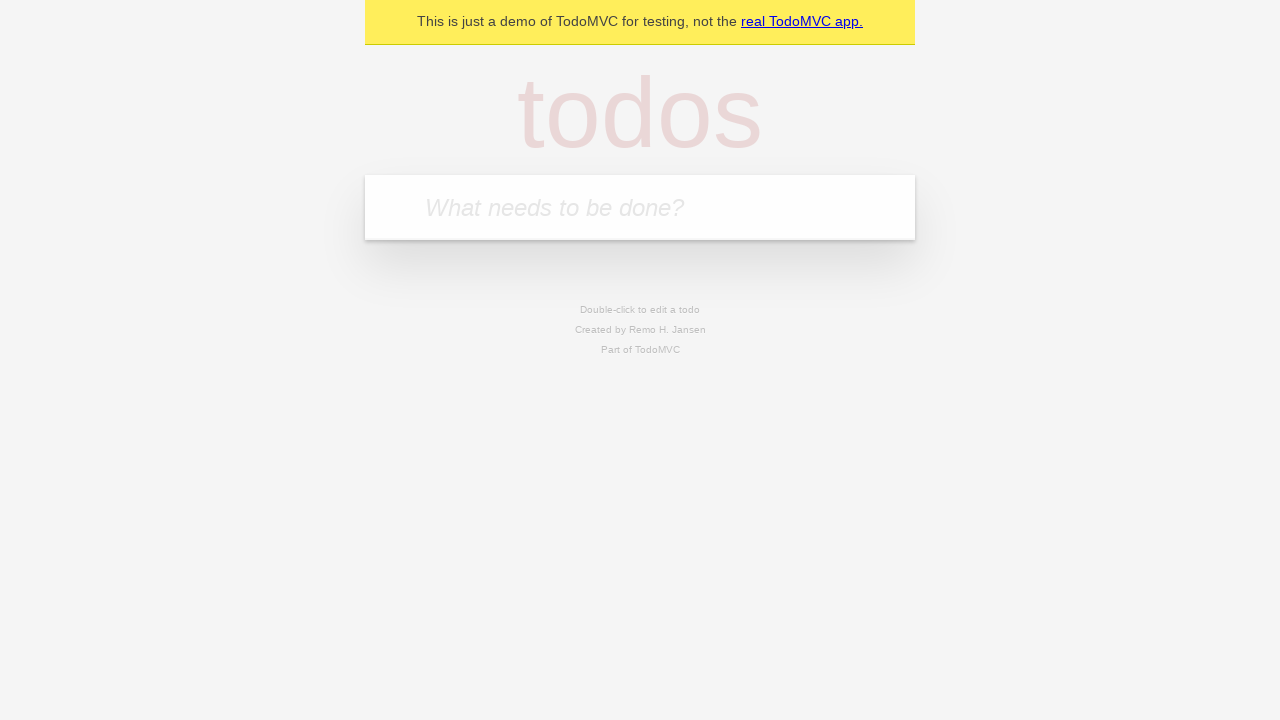

Filled first todo input with 'buy more cheese' on internal:attr=[placeholder="What needs to be done?"i]
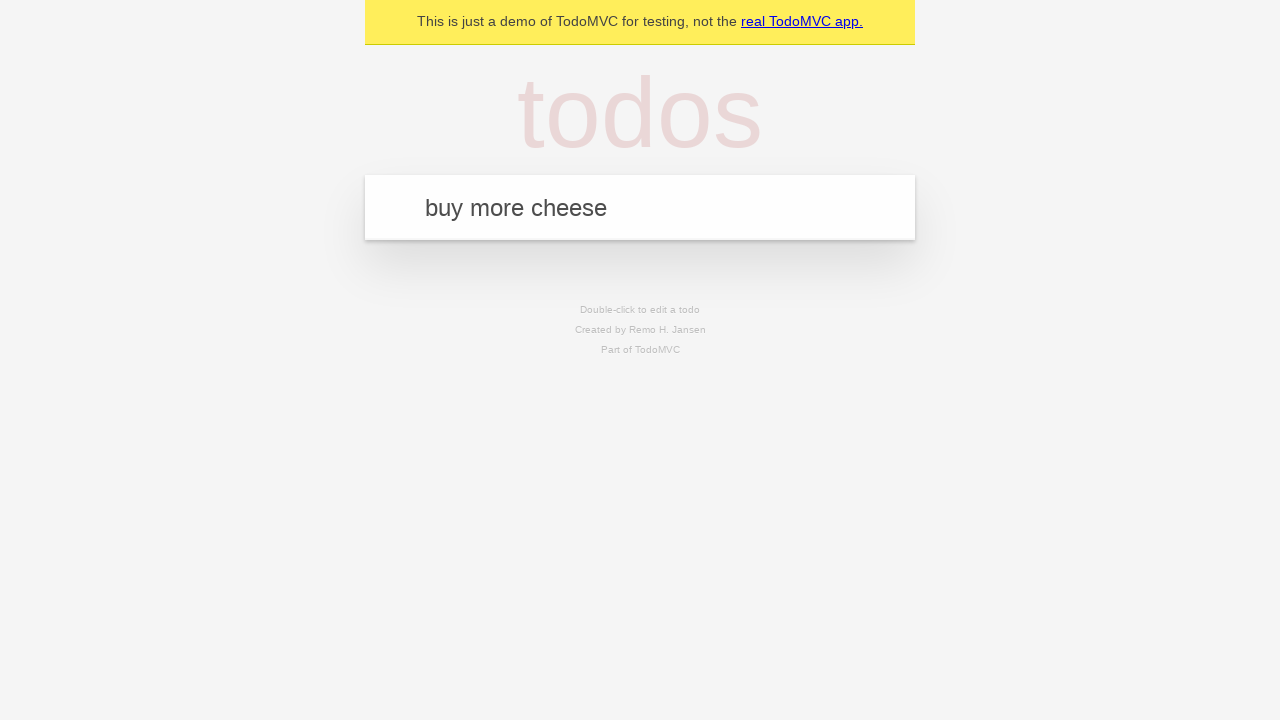

Pressed Enter to add first todo on internal:attr=[placeholder="What needs to be done?"i]
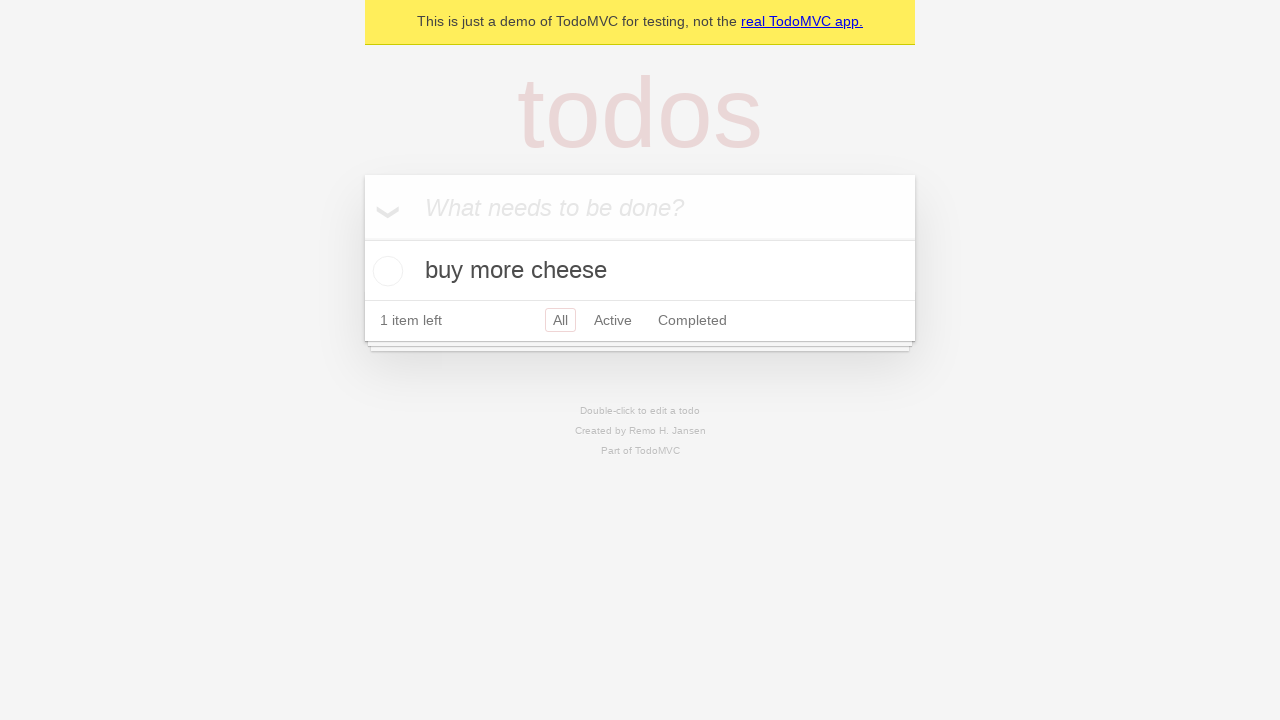

Filled second todo input with 'feed the cat' on internal:attr=[placeholder="What needs to be done?"i]
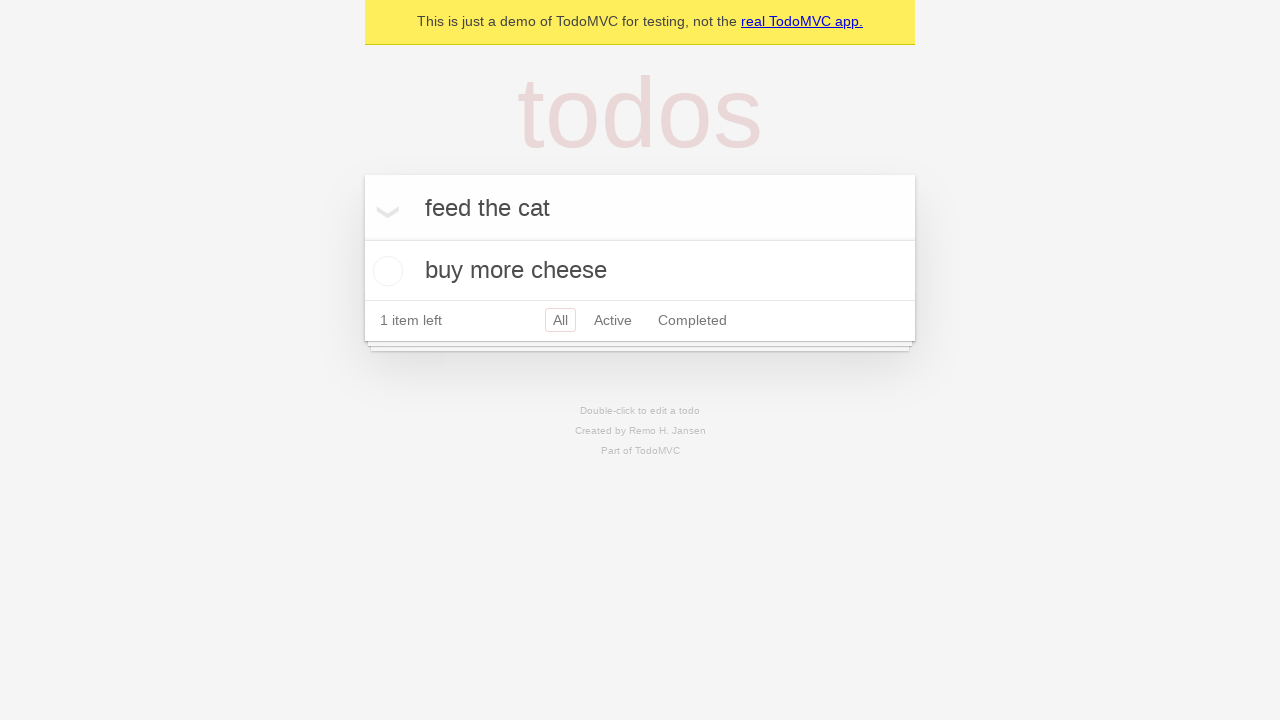

Pressed Enter to add second todo on internal:attr=[placeholder="What needs to be done?"i]
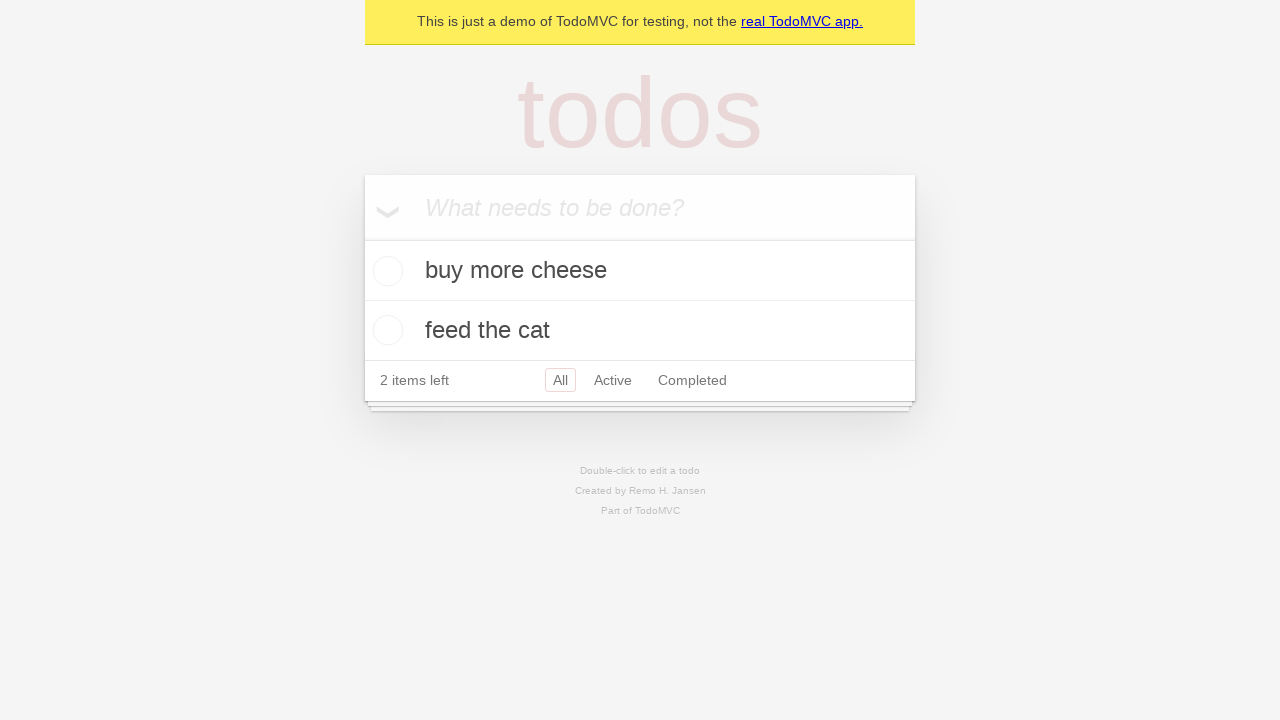

Filled third todo input with 'book a doctors appointment' on internal:attr=[placeholder="What needs to be done?"i]
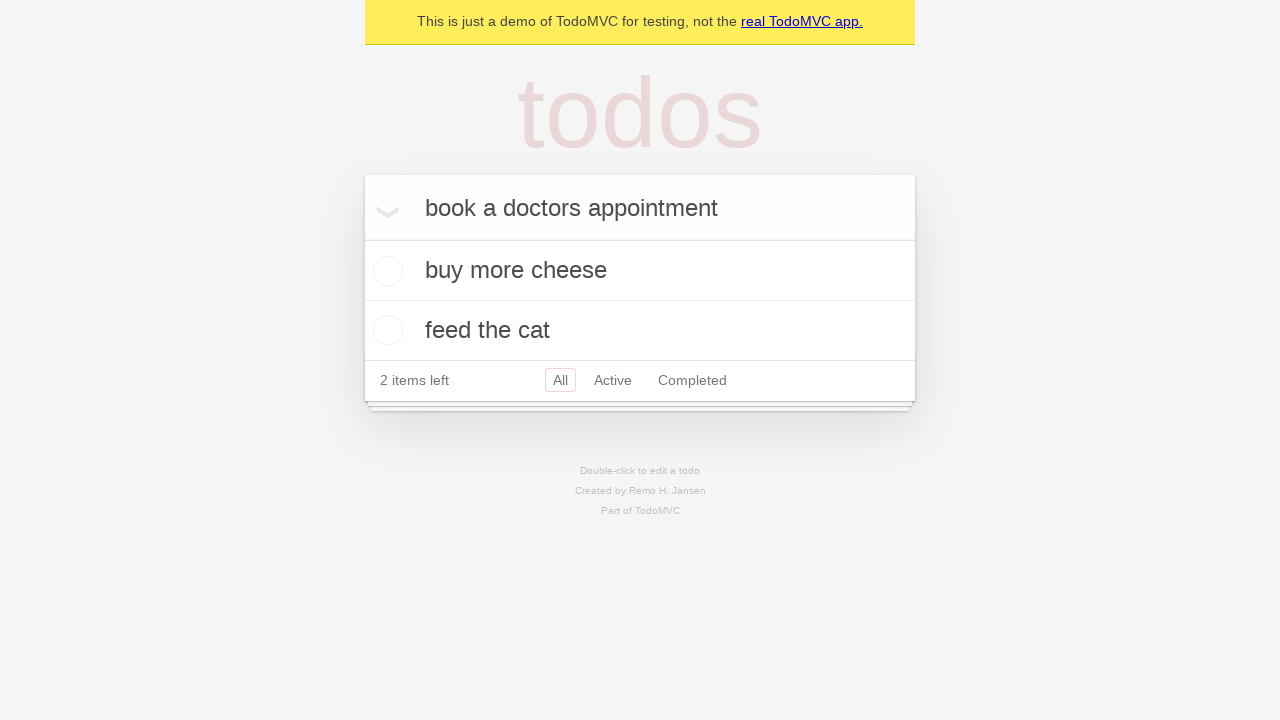

Pressed Enter to add third todo on internal:attr=[placeholder="What needs to be done?"i]
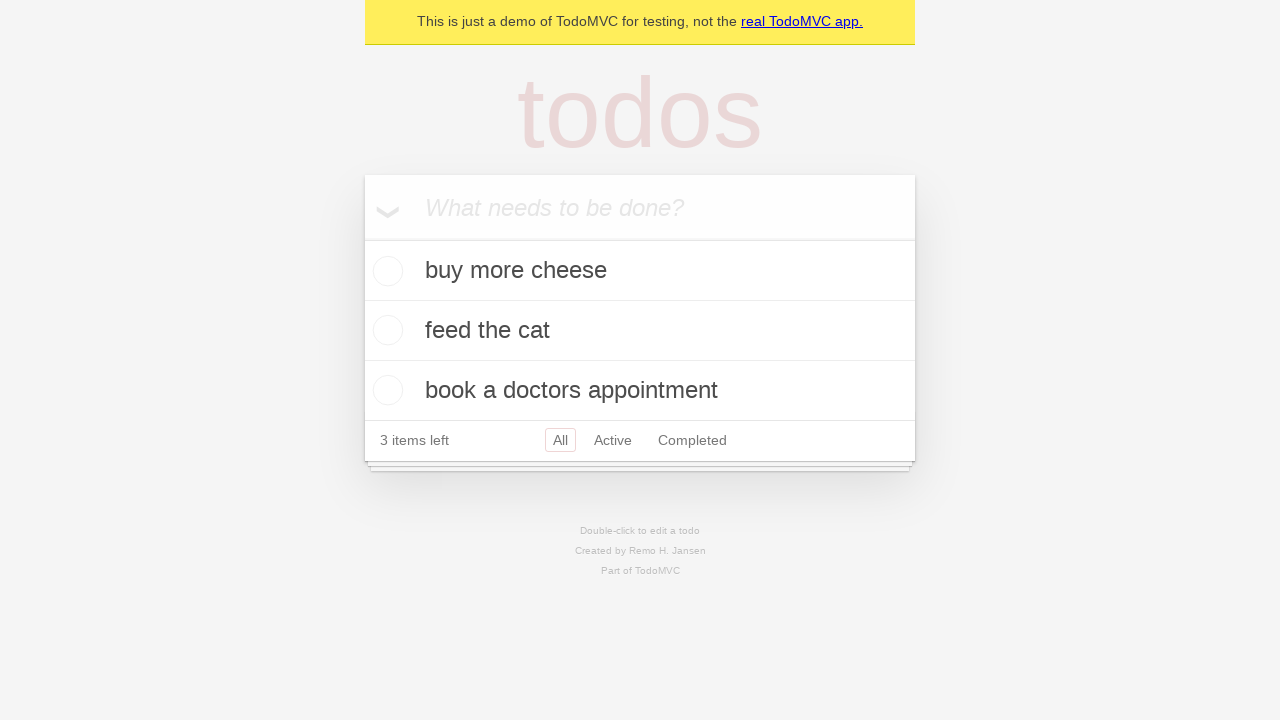

Waited for all three todo items to be loaded
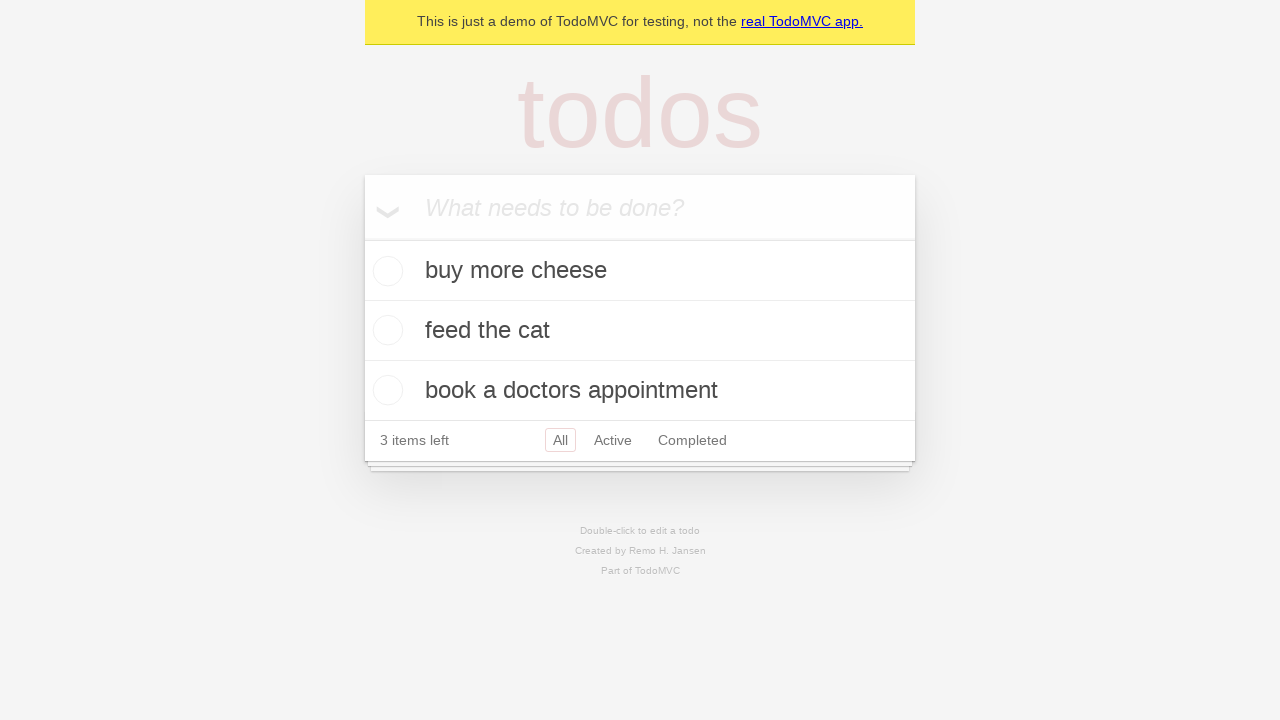

Double-clicked second todo to enter edit mode at (640, 331) on internal:testid=[data-testid="todo-item"s] >> nth=1
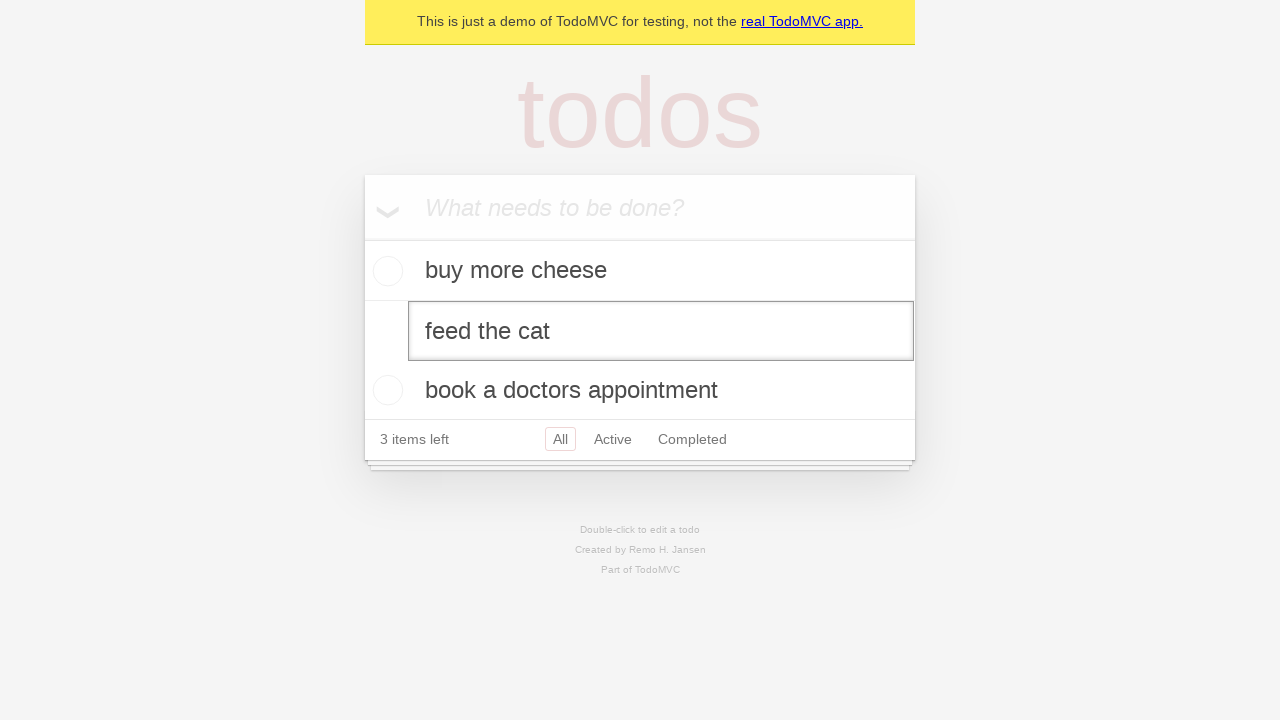

Filled edit field with 'buy some sausages' on internal:testid=[data-testid="todo-item"s] >> nth=1 >> internal:role=textbox[nam
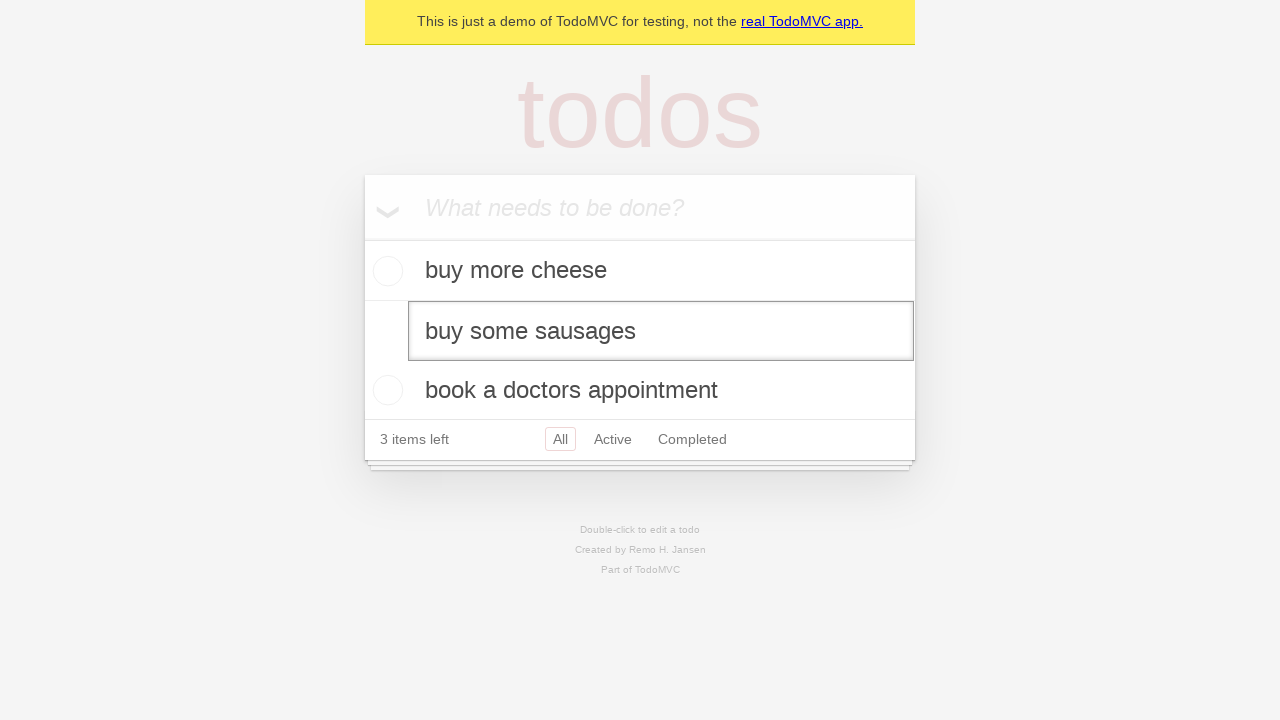

Pressed Escape to cancel the edit on internal:testid=[data-testid="todo-item"s] >> nth=1 >> internal:role=textbox[nam
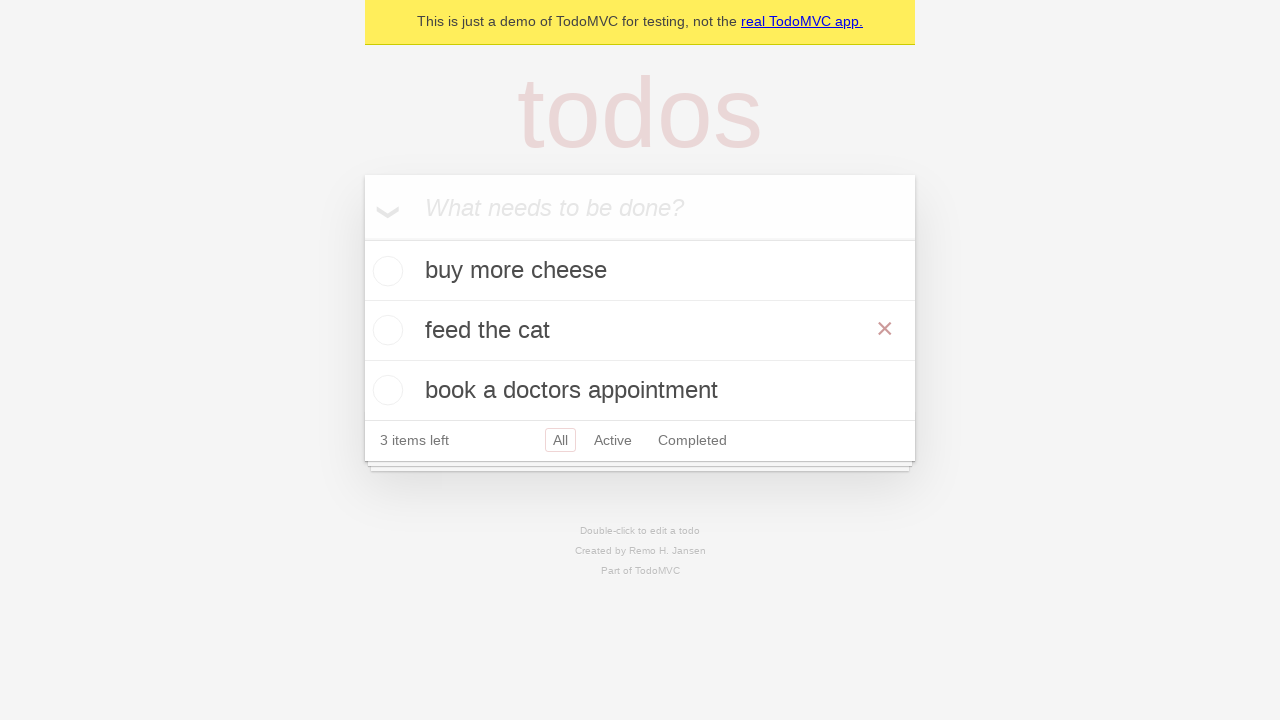

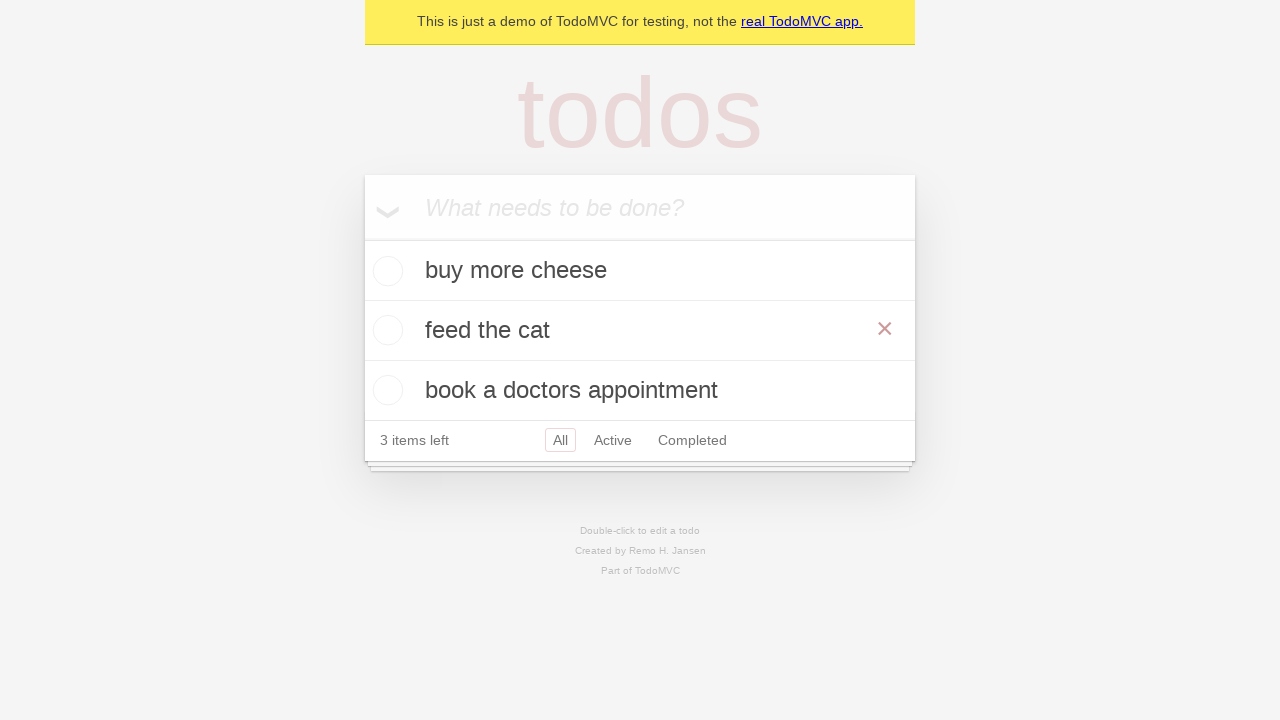